Tests a registration form by filling in name, lastname, and email fields, then submitting the form and verifying the success message is displayed.

Starting URL: http://suninjuly.github.io/registration1.html

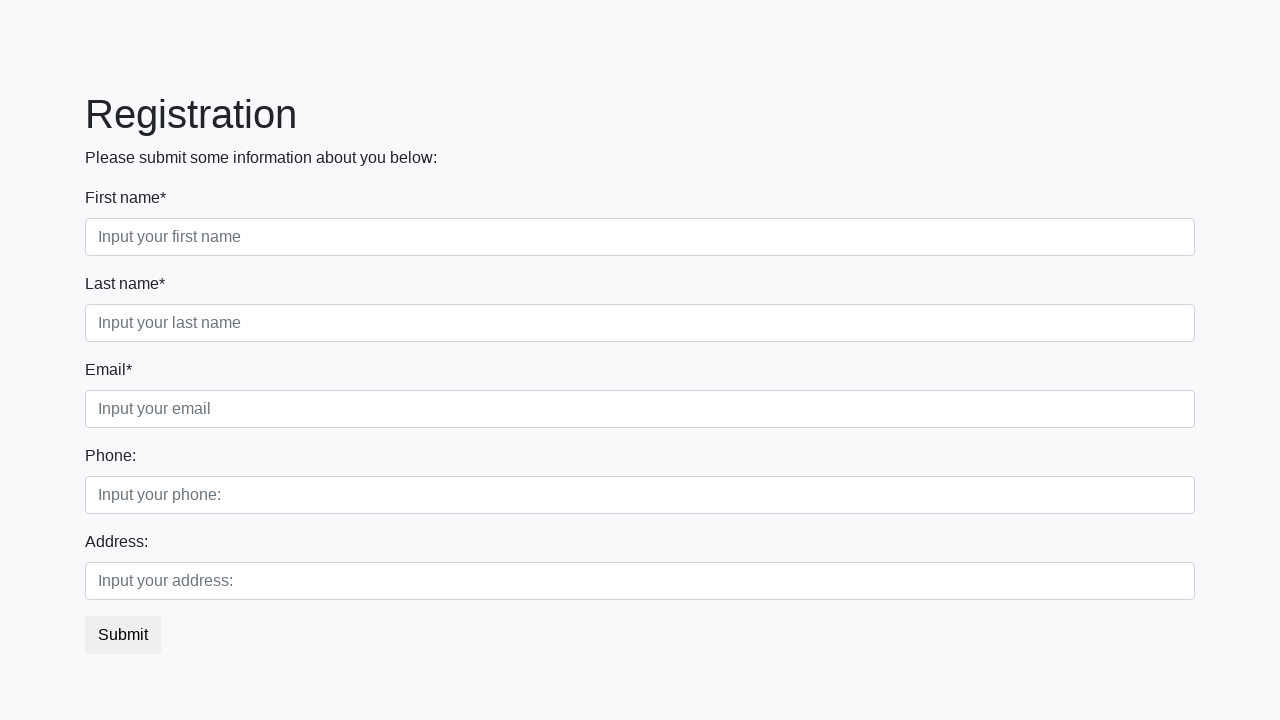

Filled Name field with 'Alexander' on .first_class input[placeholder]
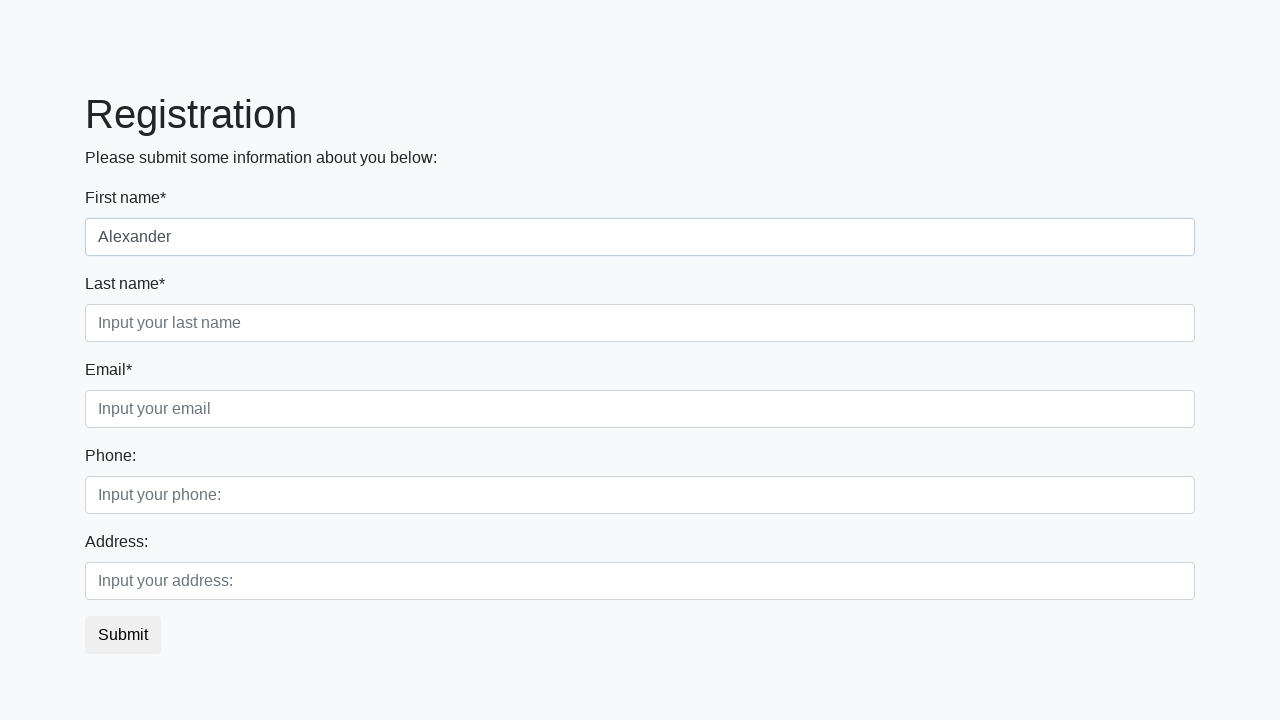

Filled Lastname field with 'Johnson' on .second_class input[placeholder]
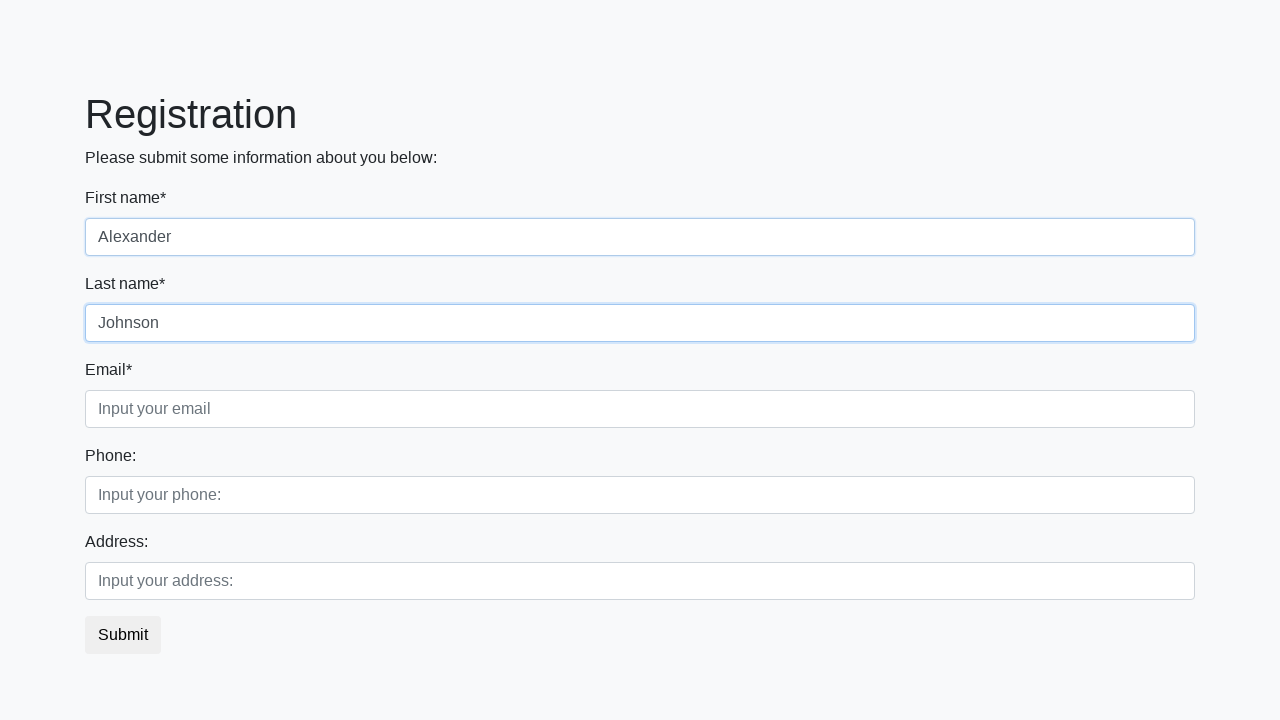

Filled Email field with 'alexander.johnson@testmail.com' on .third_class input[placeholder]
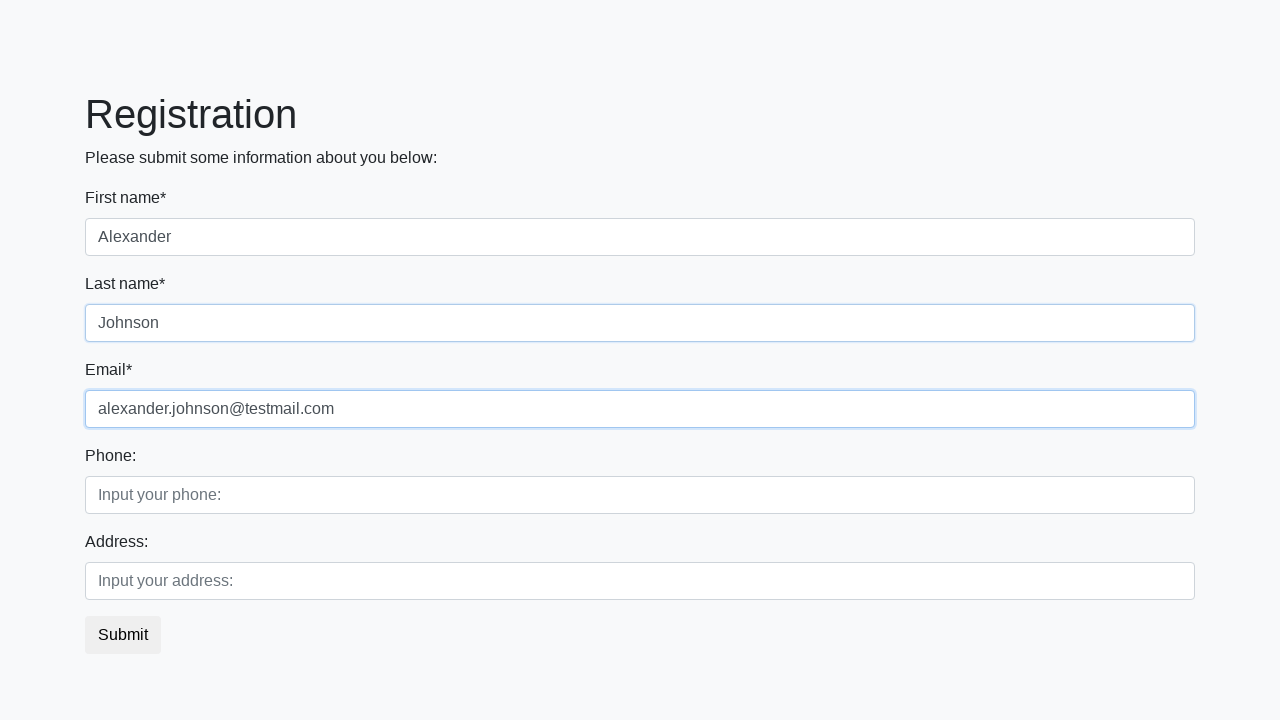

Clicked submit button to register form at (123, 635) on button.btn
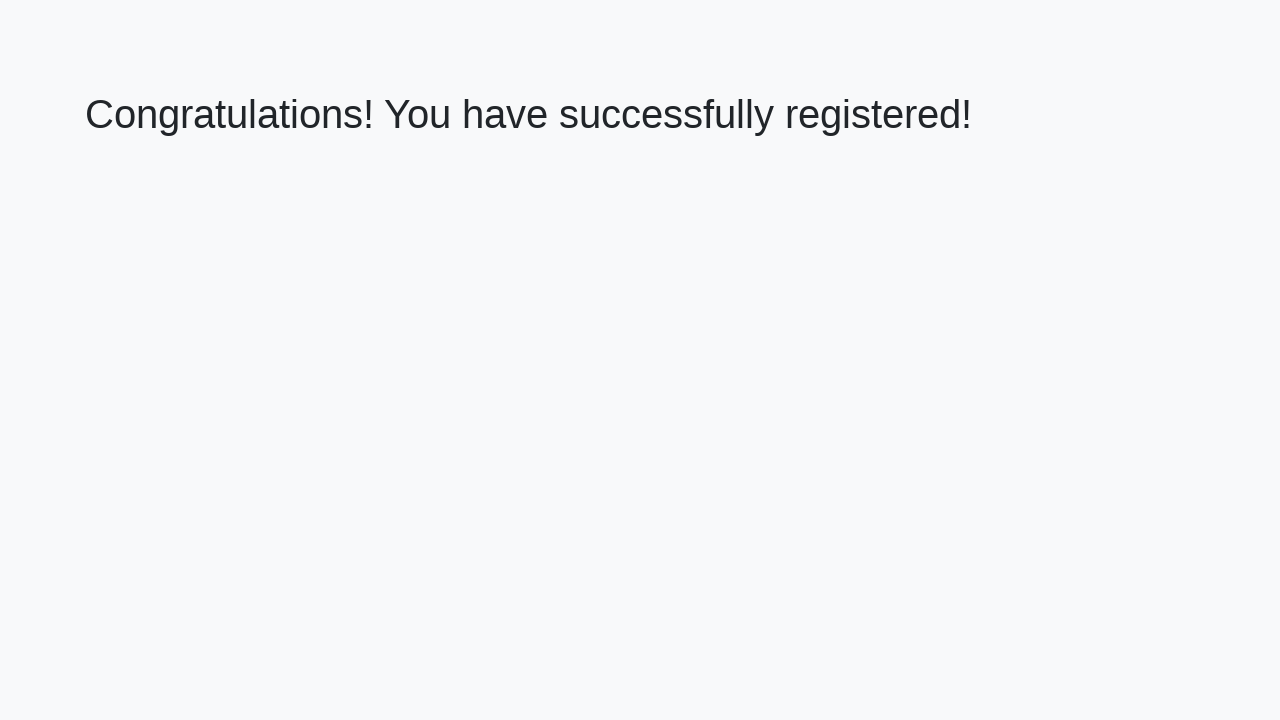

Success message appeared - registration form submitted successfully
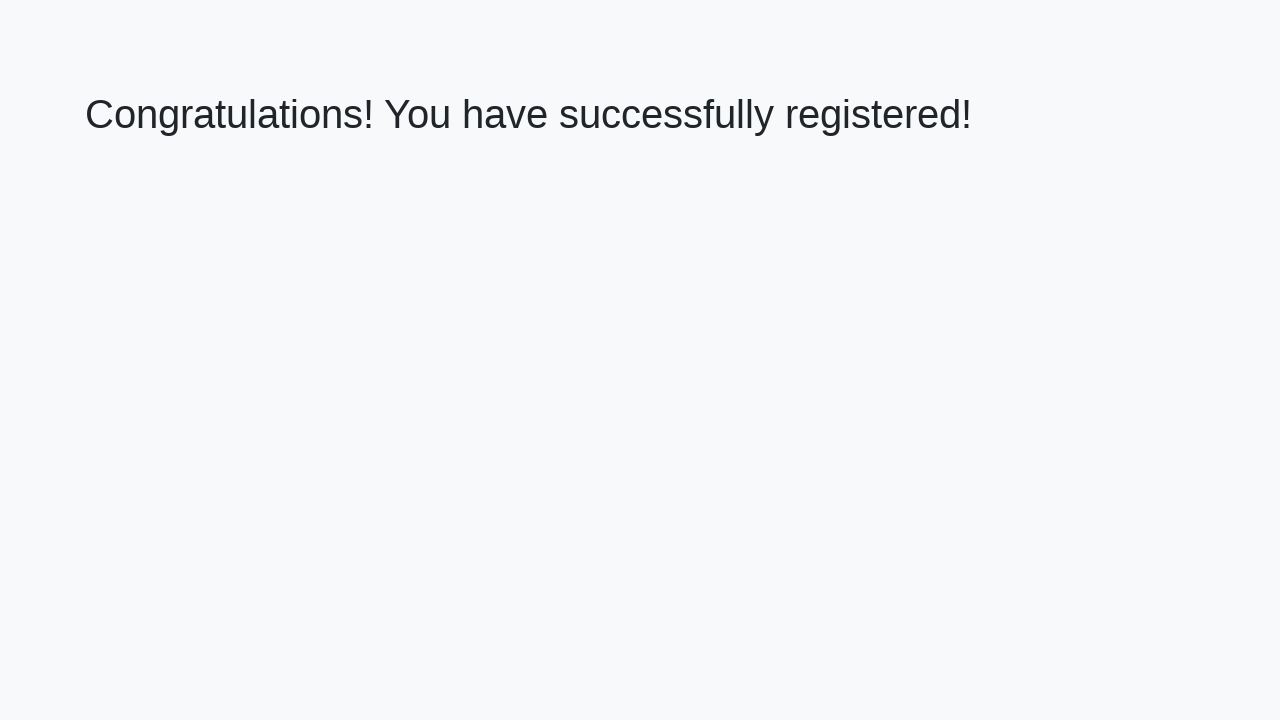

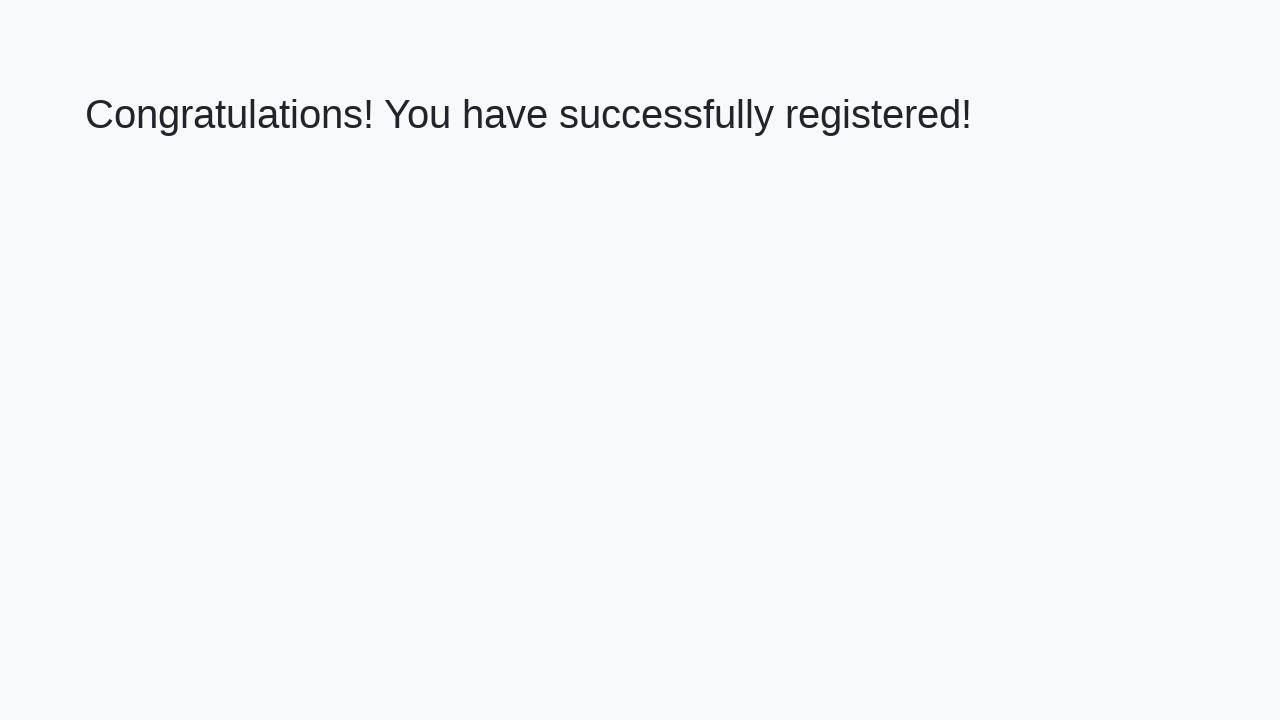